Tests an e-commerce vegetable shopping flow by adding items to cart, applying a promo code, and completing the checkout process with country selection and terms acceptance

Starting URL: https://rahulshettyacademy.com/seleniumPractise/#/

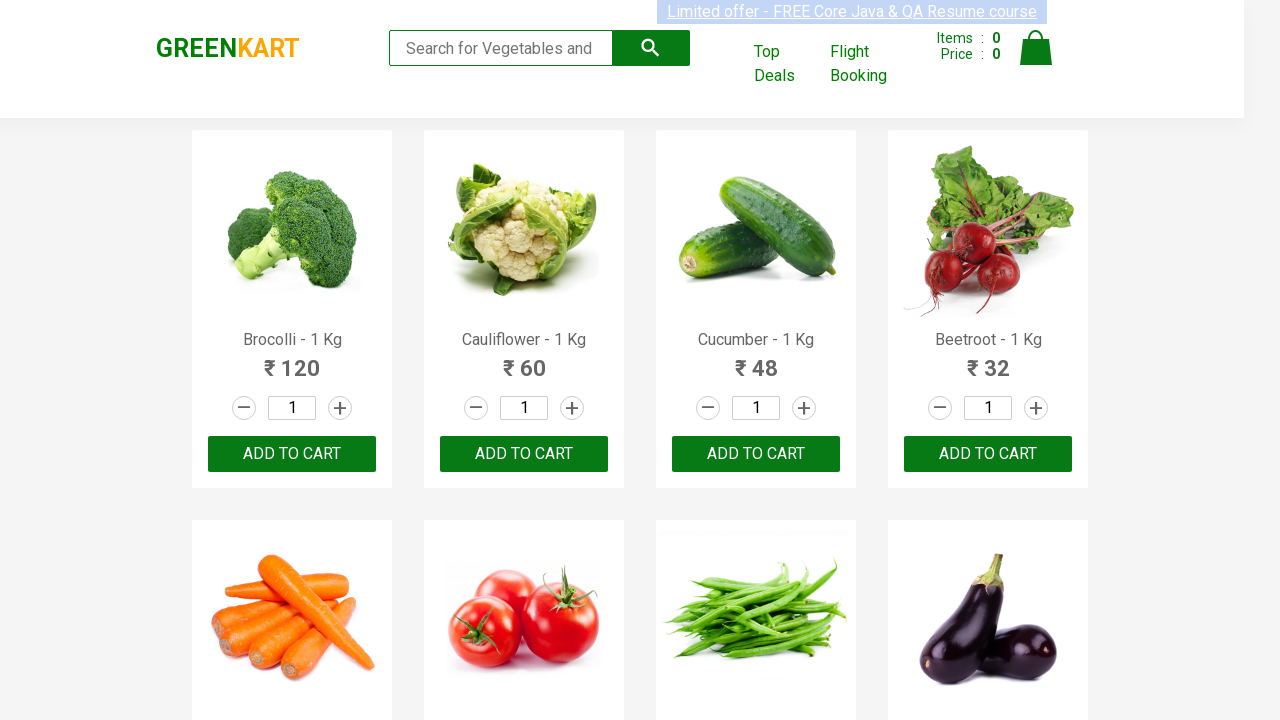

Retrieved all product names from the vegetable listing
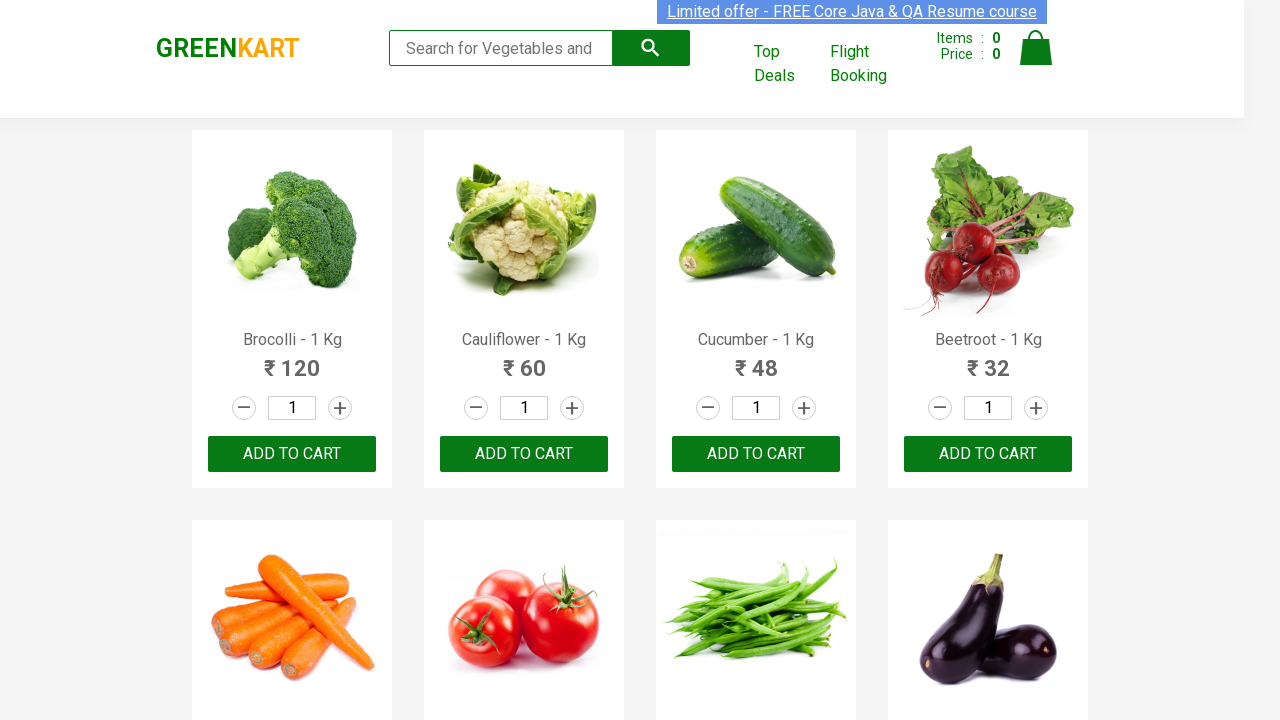

Added Cucumber to cart at (756, 454) on xpath=//div[@class = 'product-action']/button >> nth=2
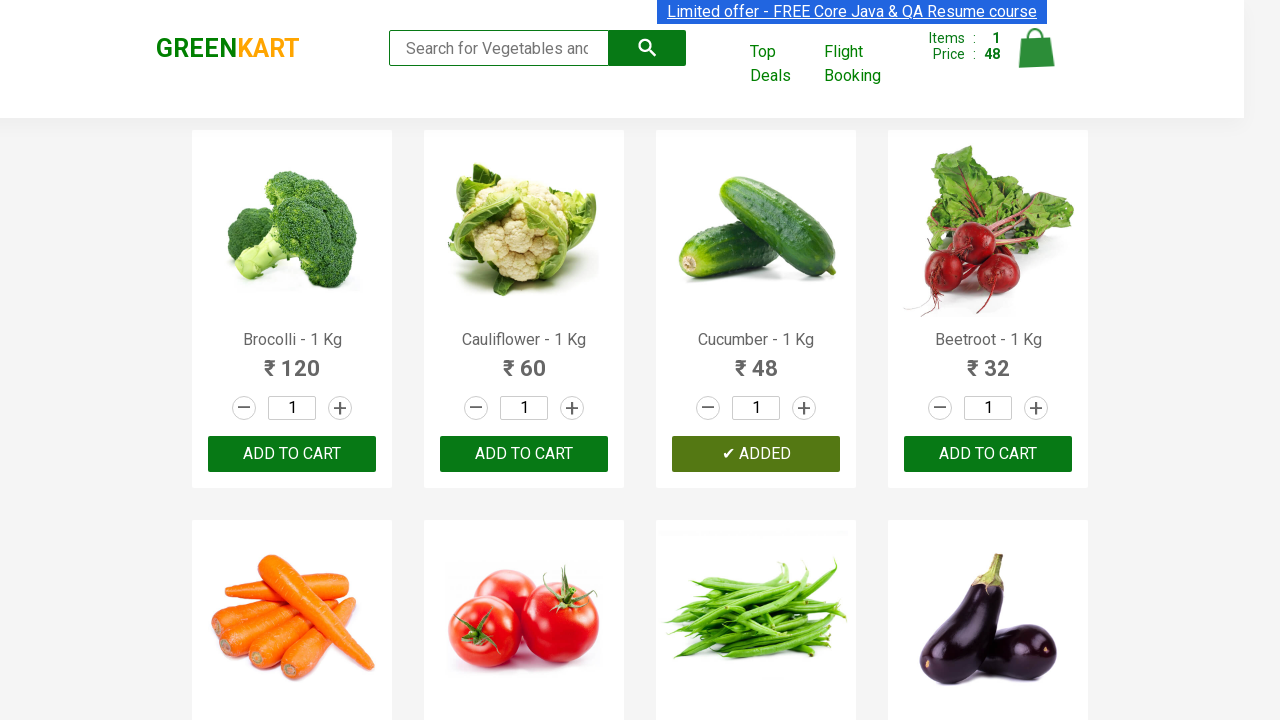

Added Carrot to cart at (292, 360) on xpath=//div[@class = 'product-action']/button >> nth=4
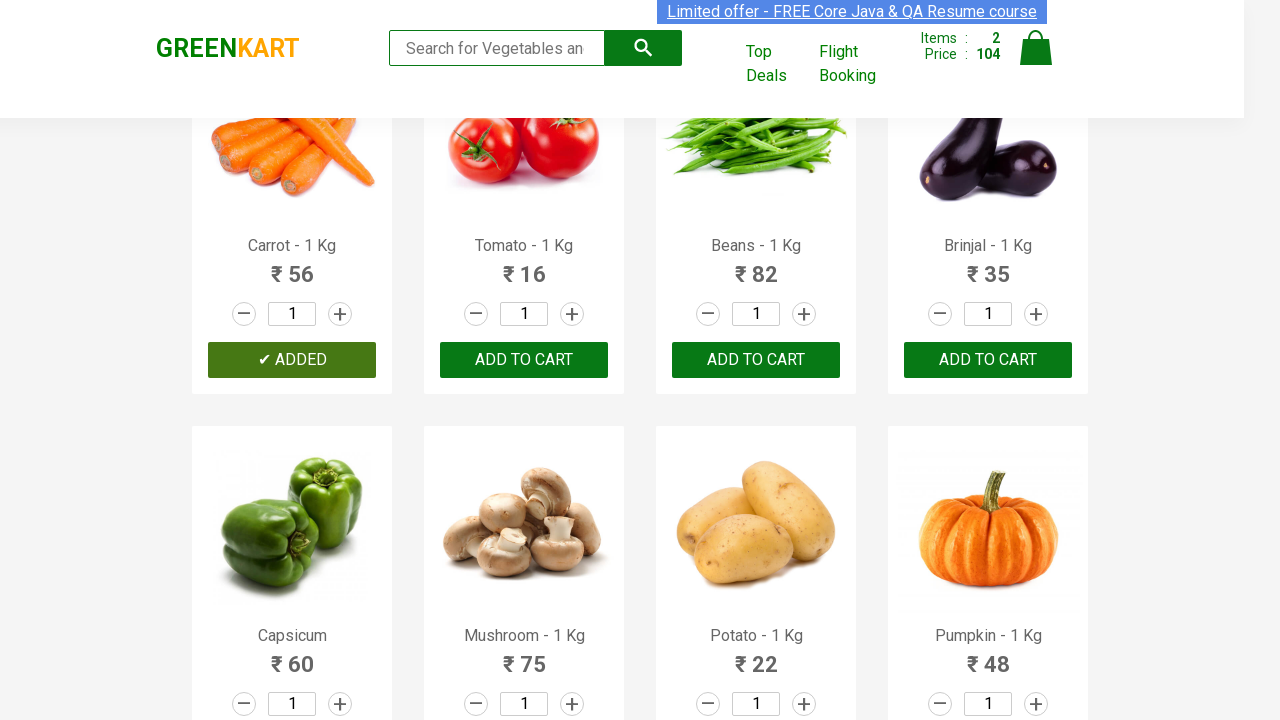

Added Tomato to cart at (524, 360) on xpath=//div[@class = 'product-action']/button >> nth=5
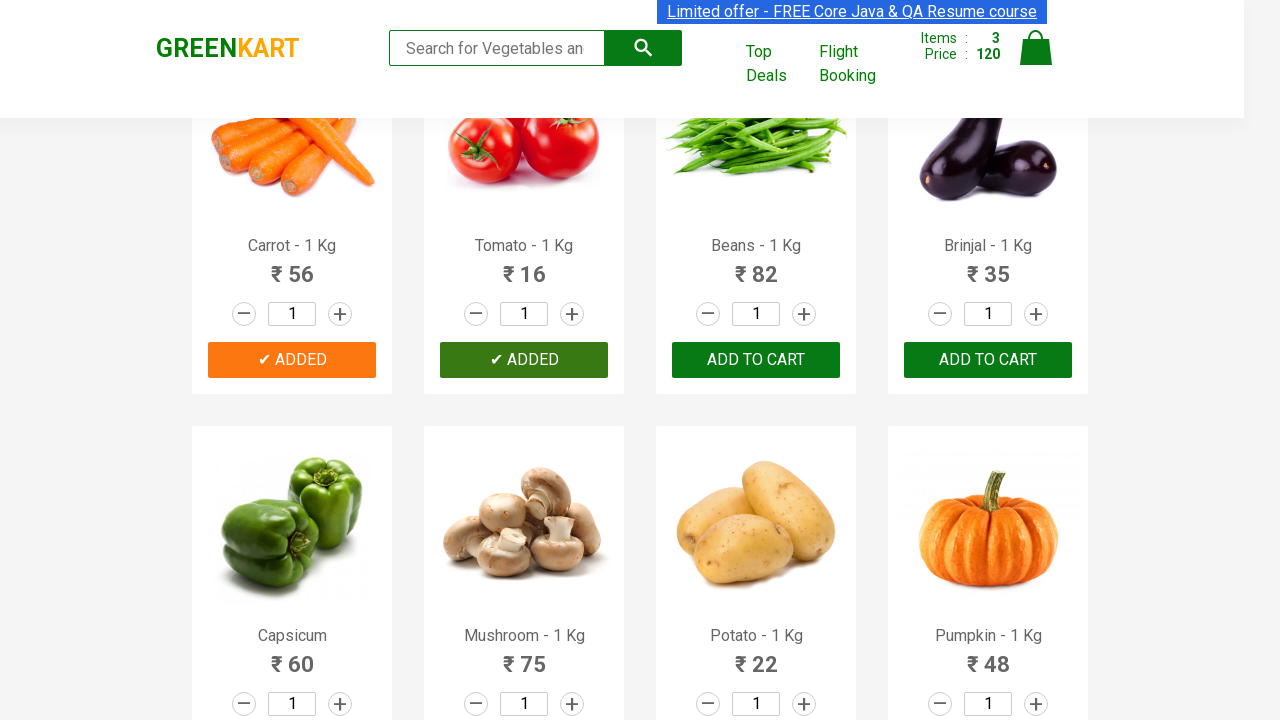

Added Beans to cart at (756, 360) on xpath=//div[@class = 'product-action']/button >> nth=6
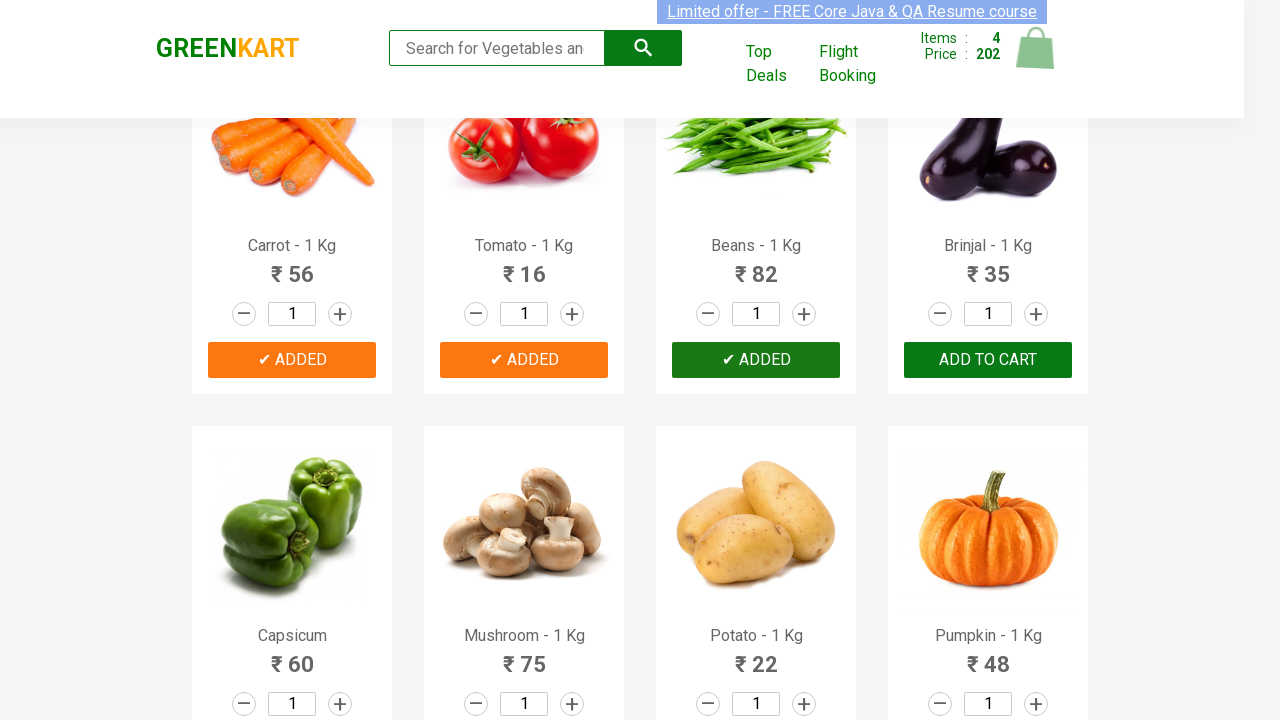

Clicked cart icon to view shopping cart at (1036, 48) on xpath=//a[@class ='cart-icon']/img
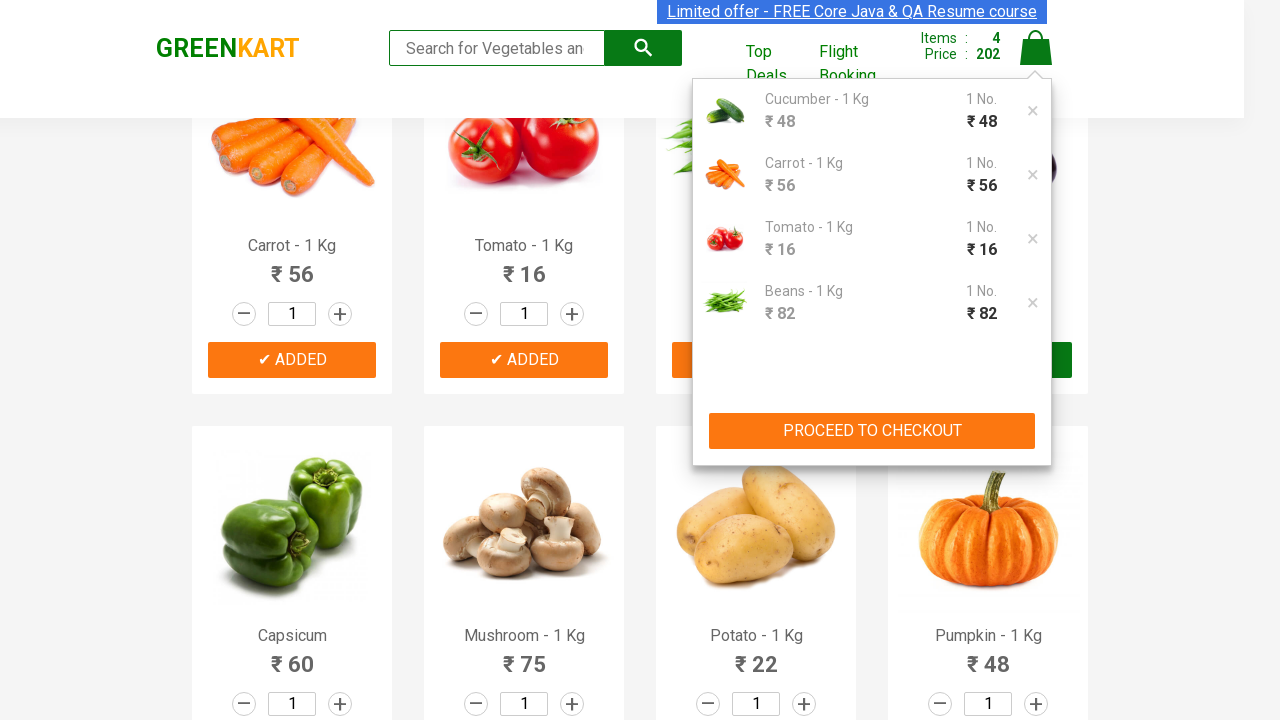

Clicked 'Proceed to Checkout' button at (872, 431) on div[class='cart-preview active'] button[type = 'button']
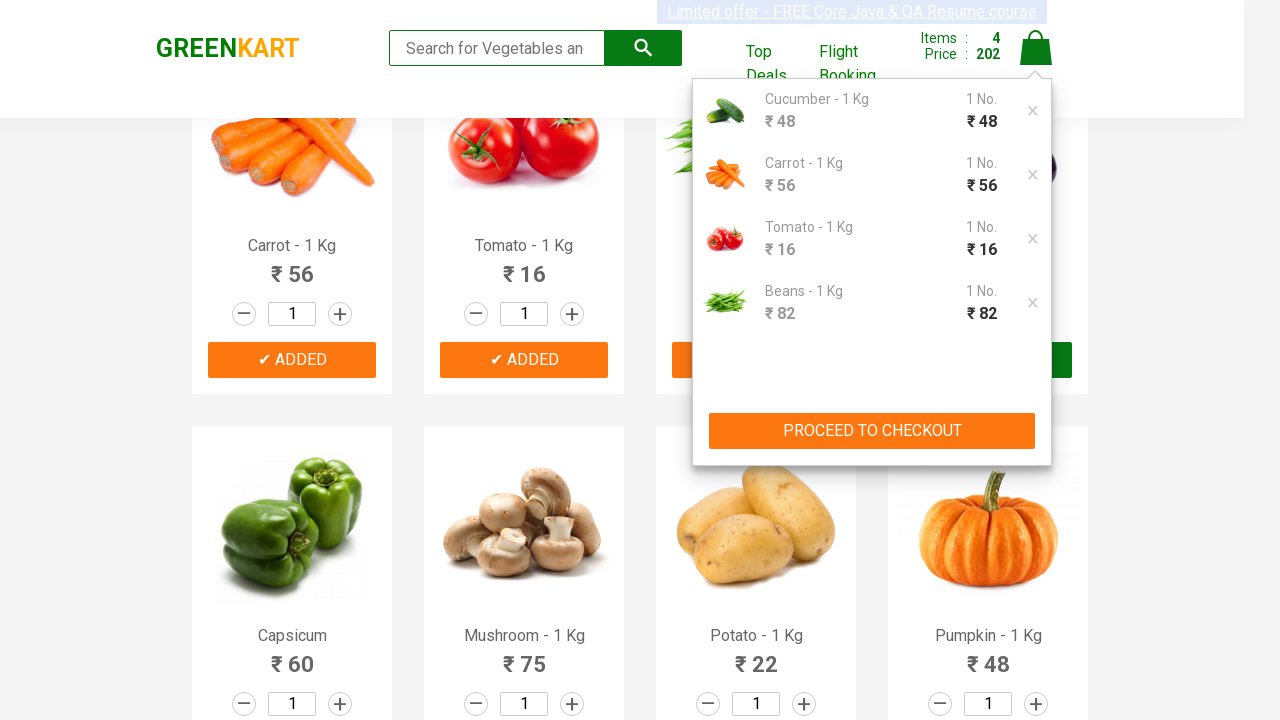

Entered promo code 'rahulshettyacademy' on //input[@placeholder = 'Enter promo code']
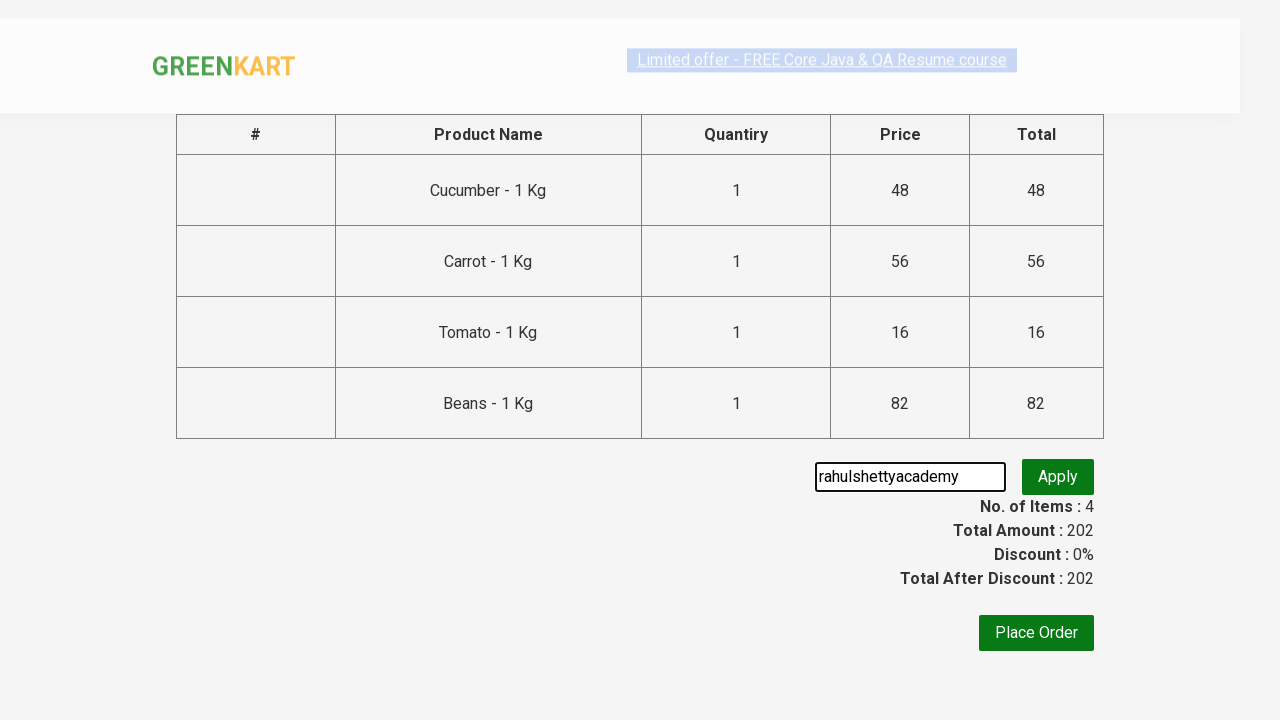

Clicked button to apply promo code at (1058, 477) on xpath=//button[@class = 'promoBtn']
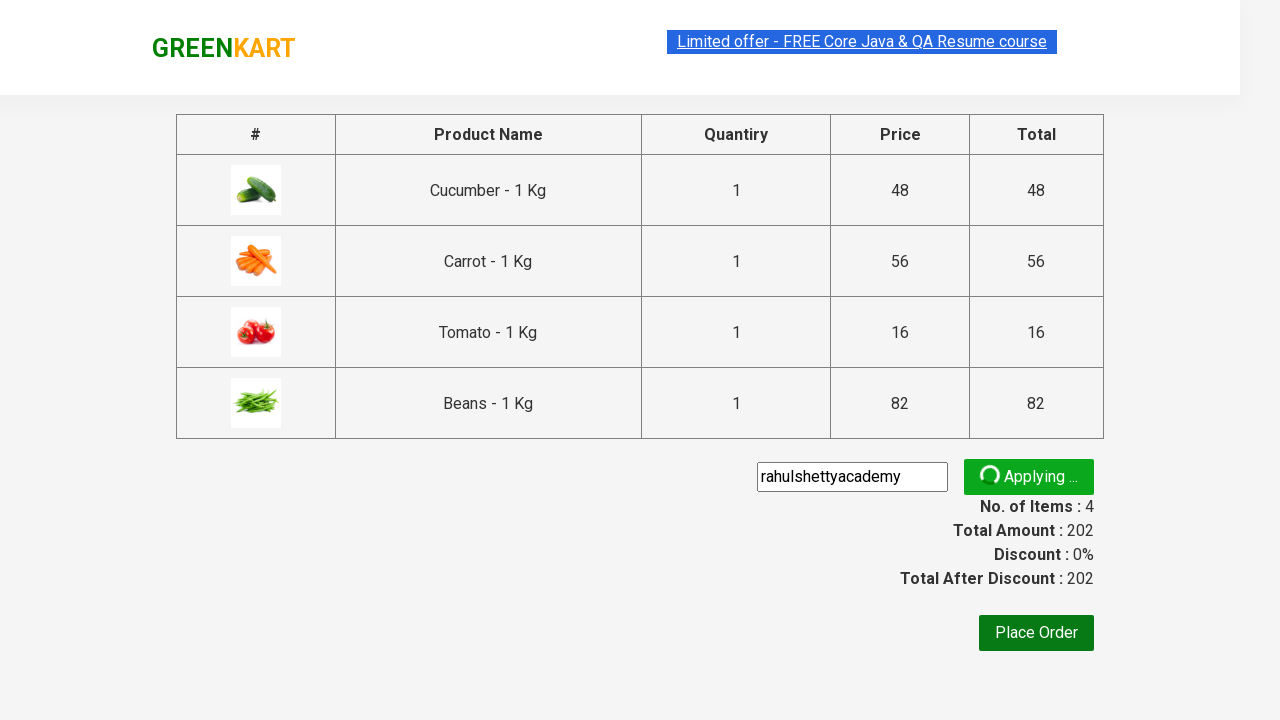

Promo code successfully applied and discount displayed
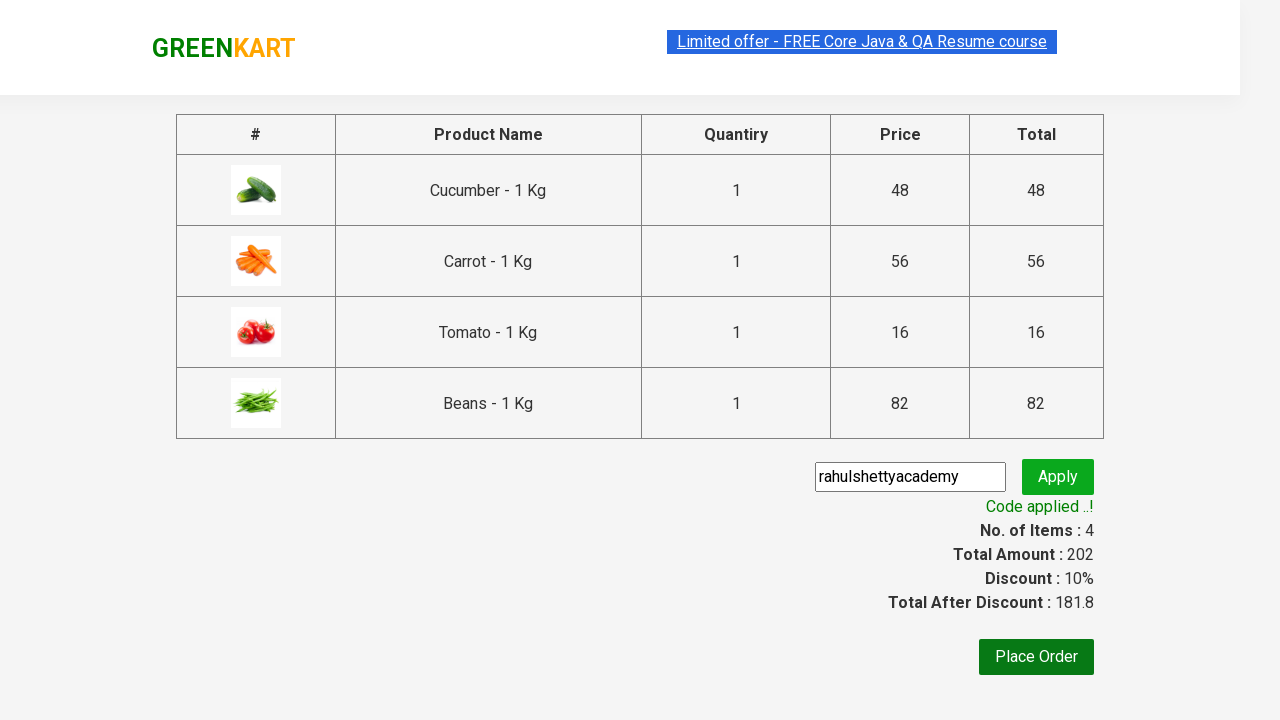

Clicked 'Place Order' button at (1036, 657) on xpath=//button[text() = 'Place Order']
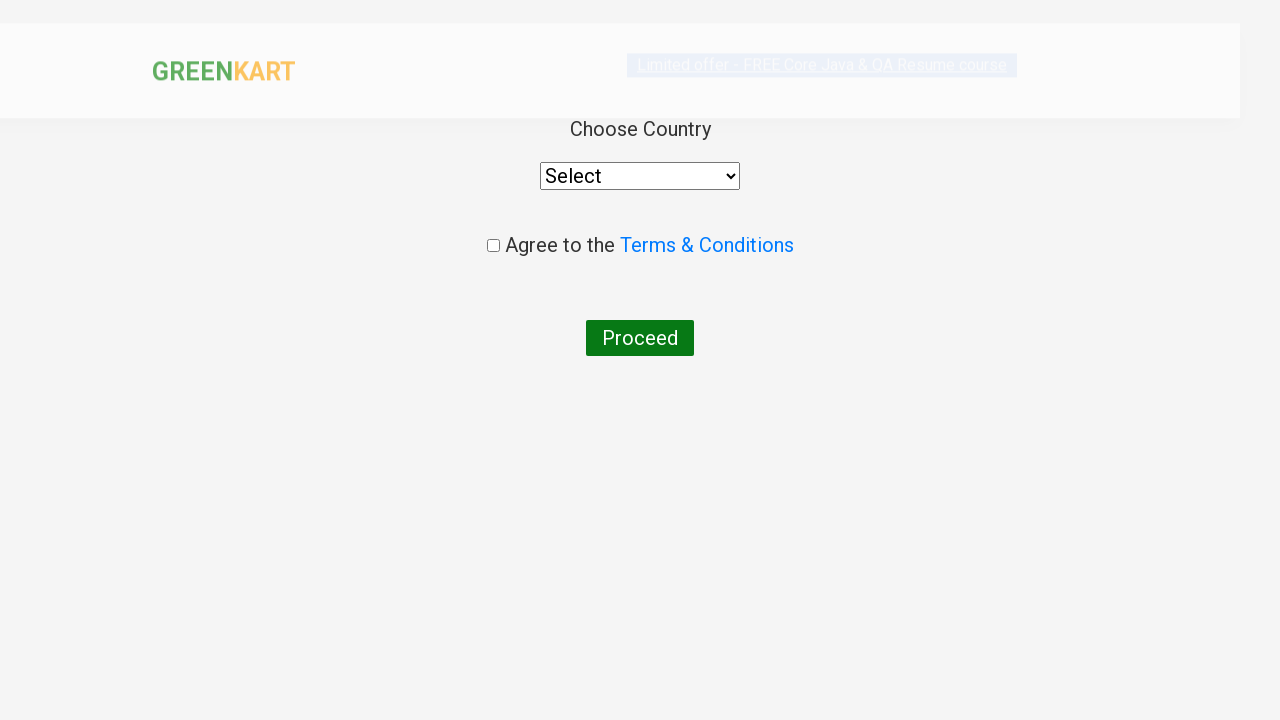

Clicked 'Proceed' button without selecting country (first attempt) at (640, 338) on xpath=//button[text() = 'Proceed']
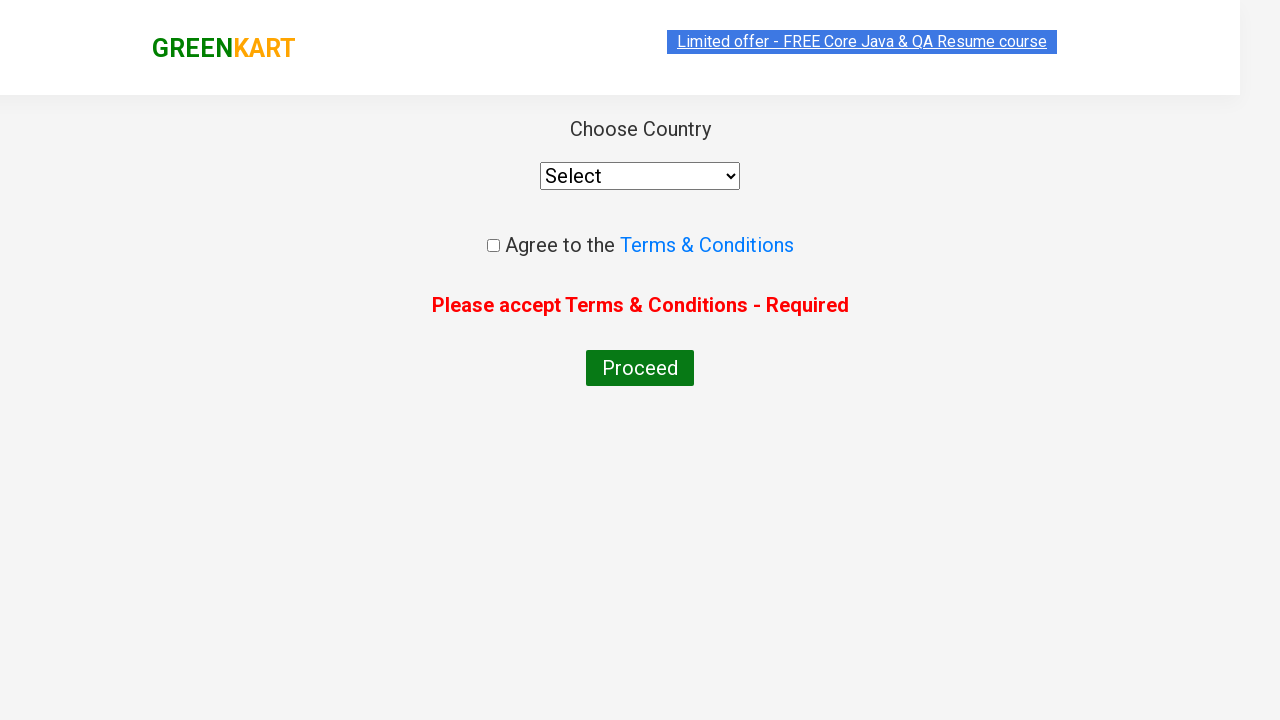

Selected 'Pakistan' from country dropdown on //div/select
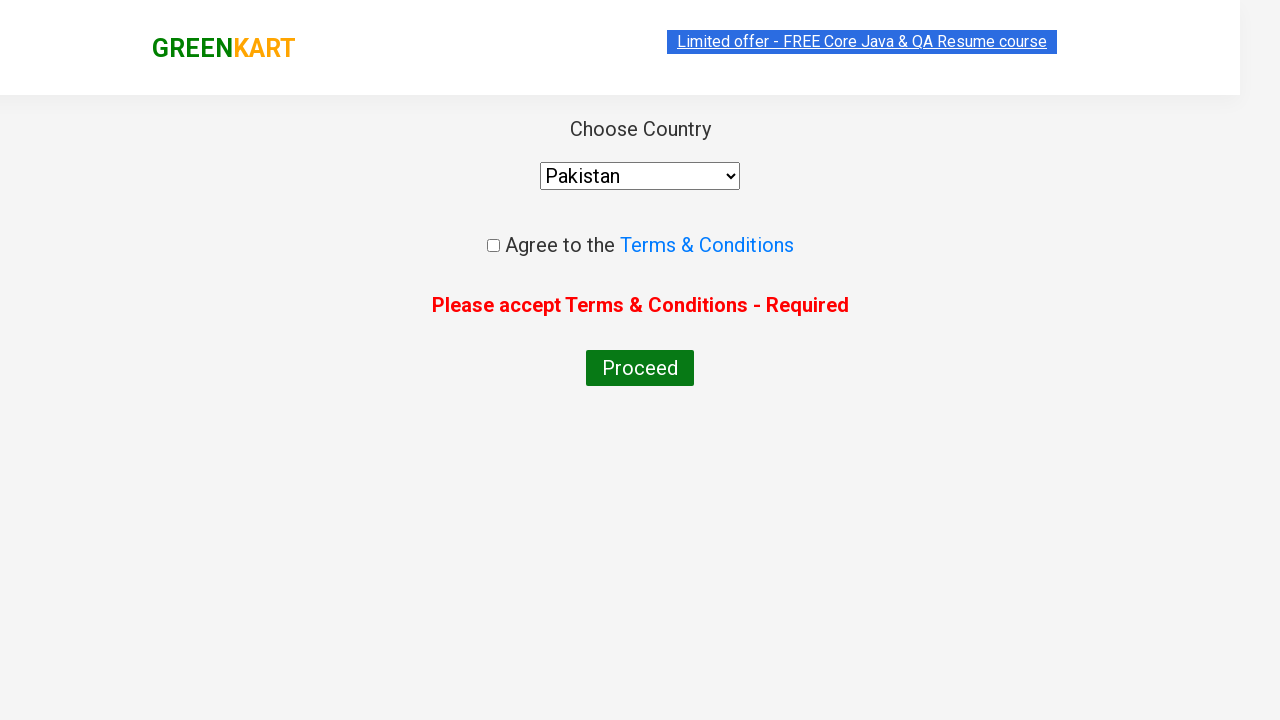

Checked the terms and conditions checkbox at (493, 246) on .chkAgree
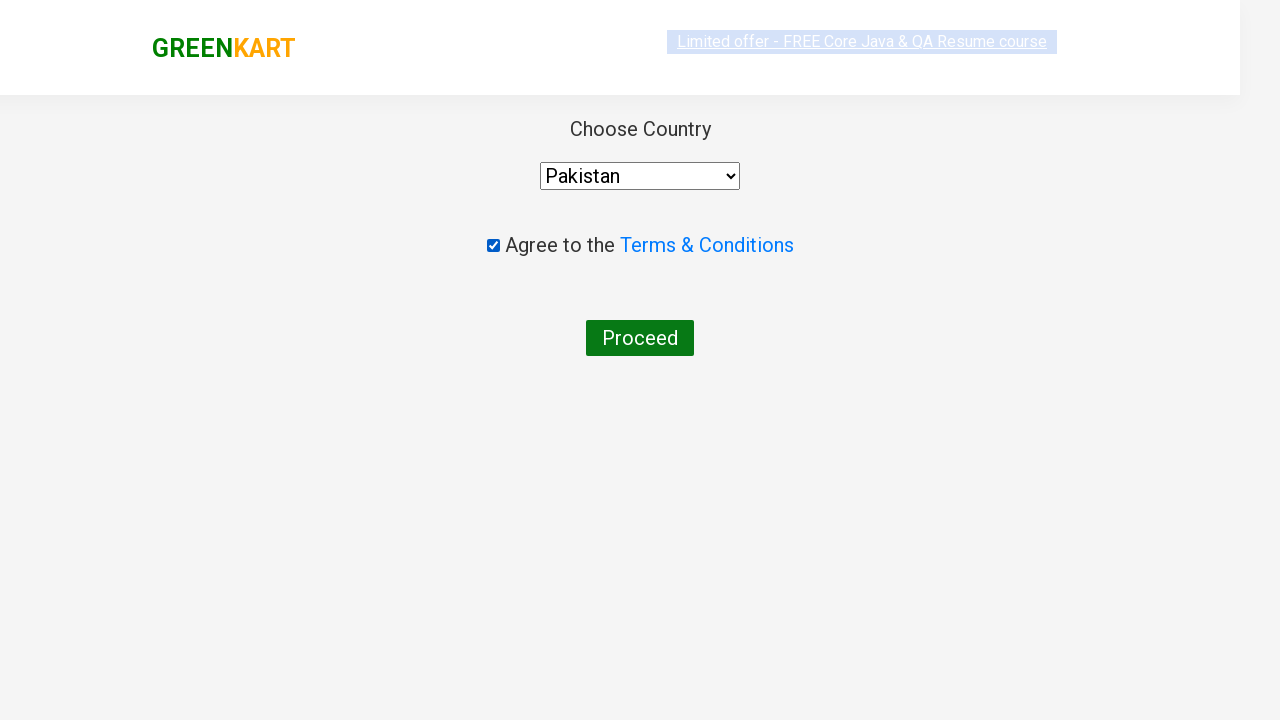

Clicked 'Proceed' button to complete order after accepting terms at (640, 338) on xpath=//button[text() = 'Proceed']
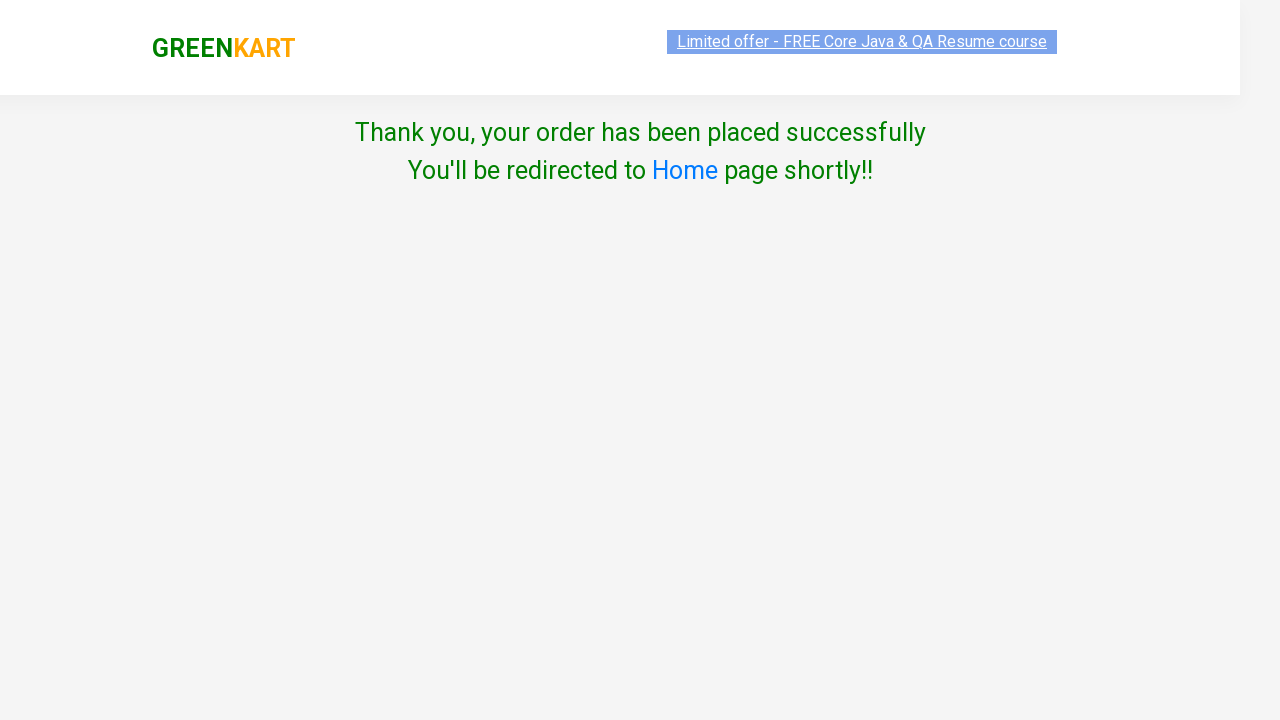

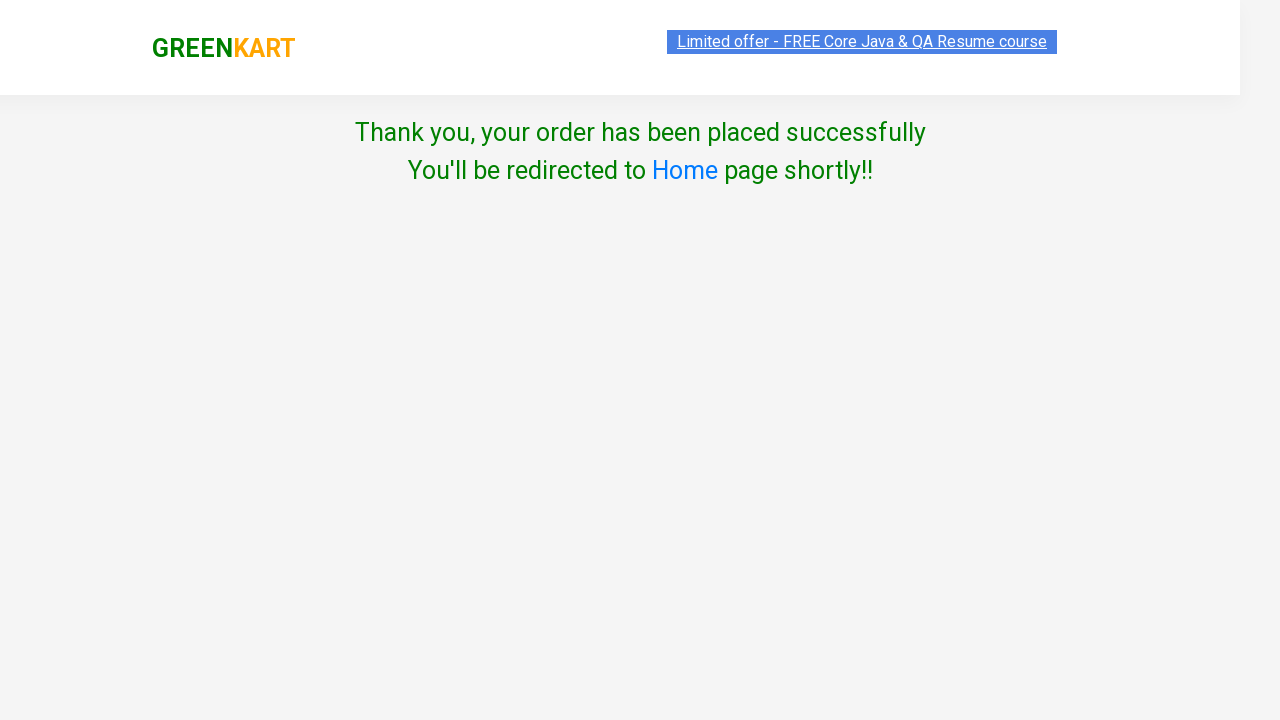